Tests that the login button becomes enabled when both email and password fields are filled

Starting URL: https://sit-portal.trackinghub.co.ke/

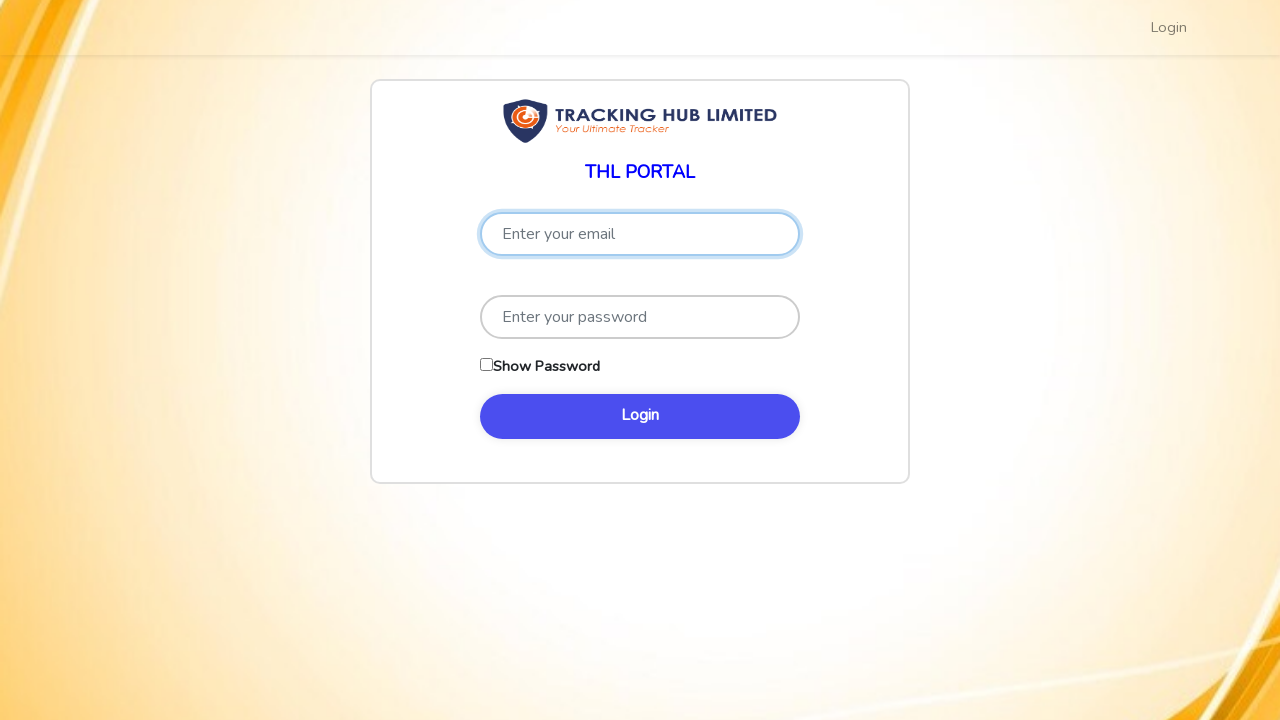

Navigated to login portal at https://sit-portal.trackinghub.co.ke/
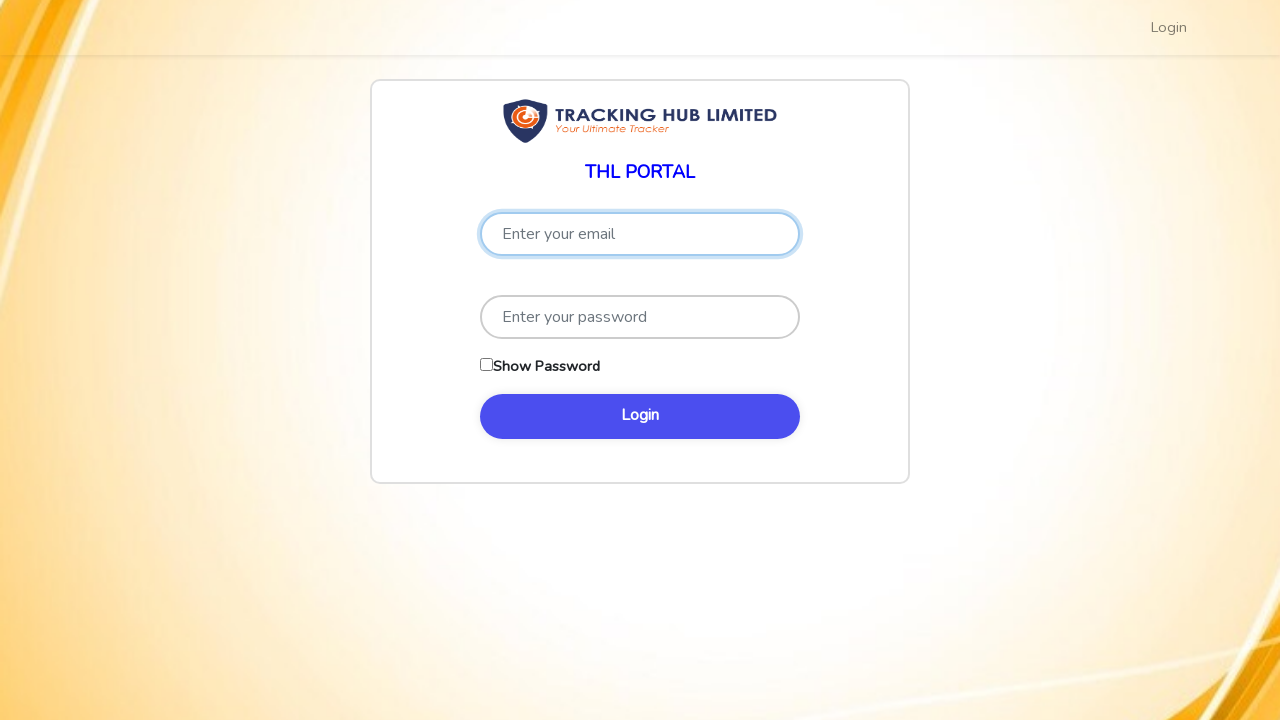

Filled email field with 'user@example.com' on input[type='email'], input[name='email']
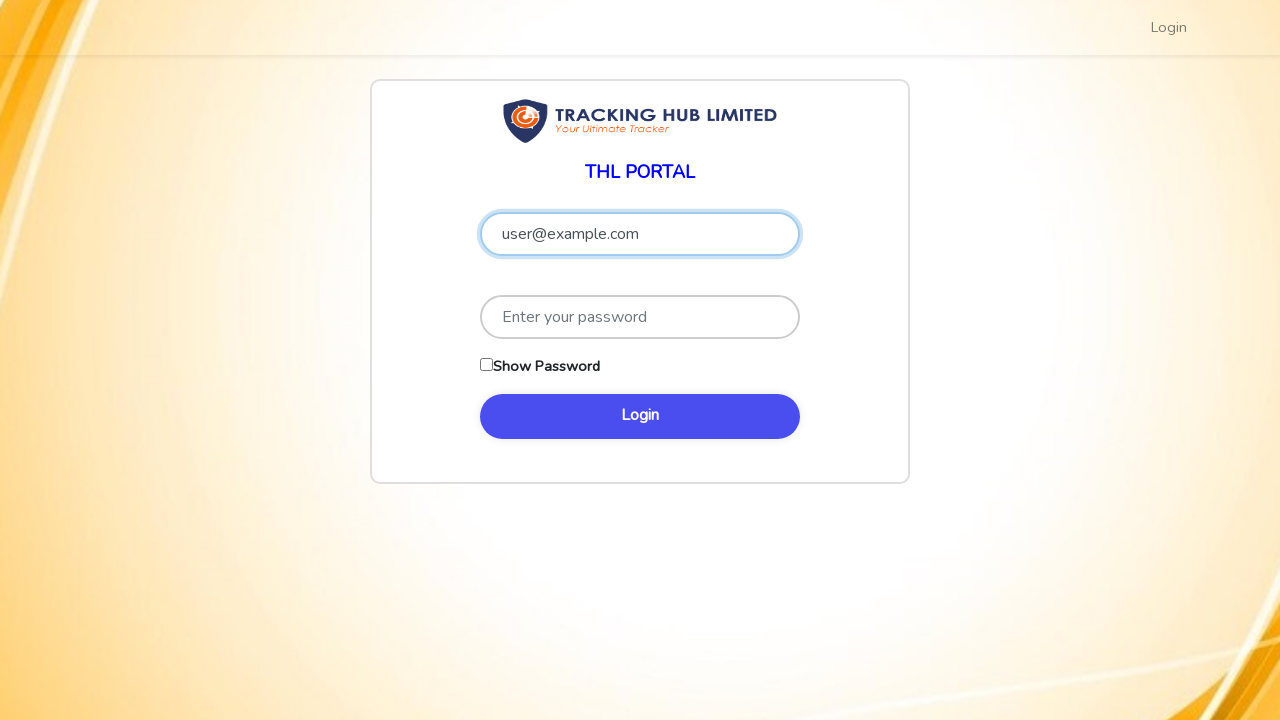

Filled password field with 'validPassword' on input[type='password']
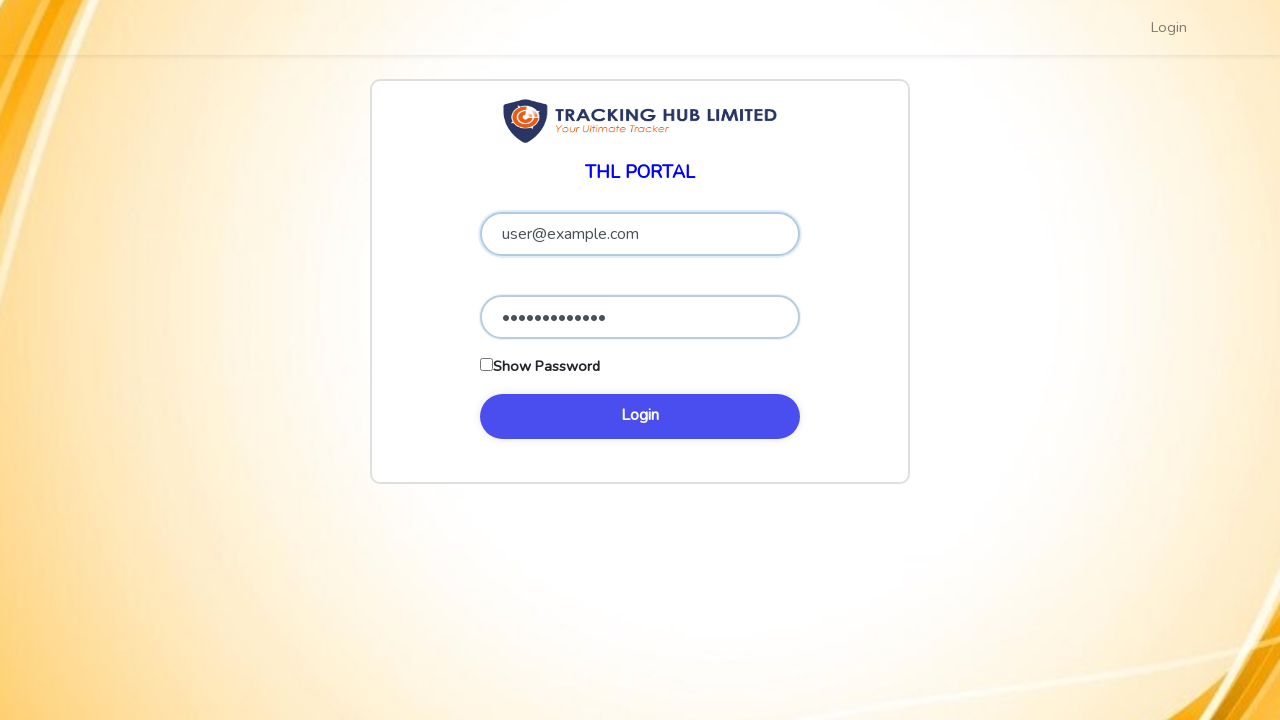

Login button is enabled after both email and password fields are filled
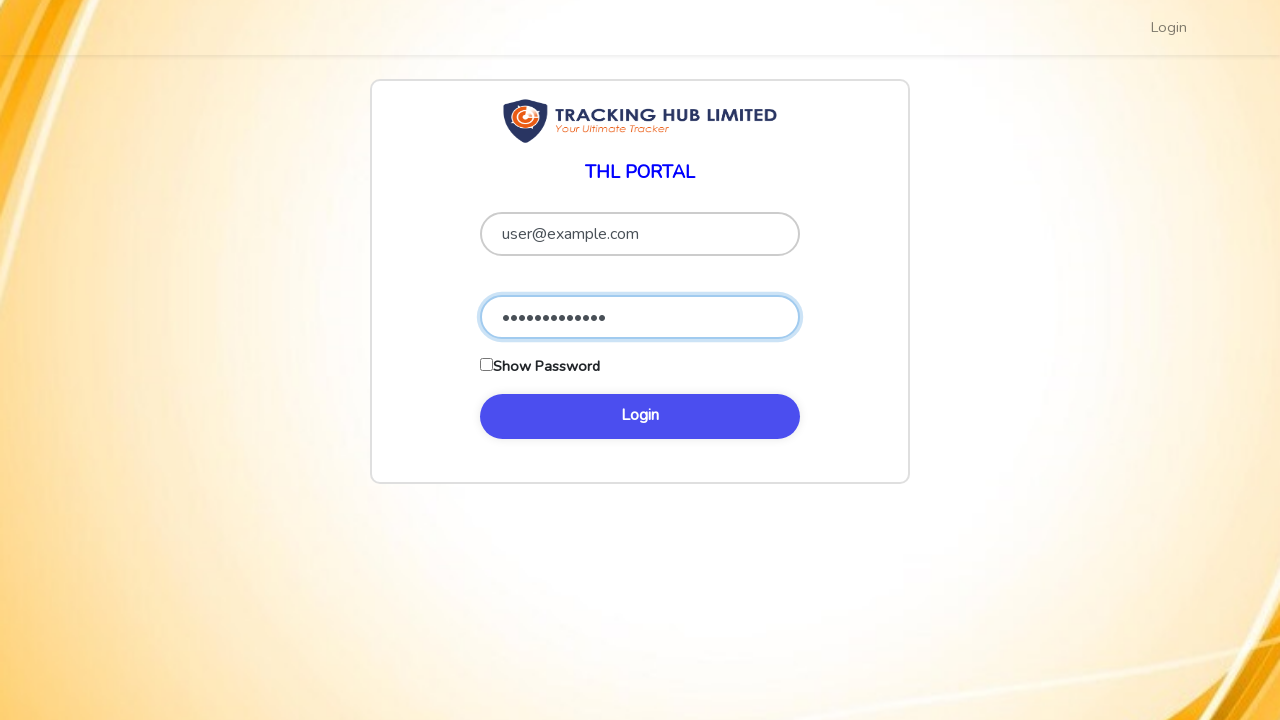

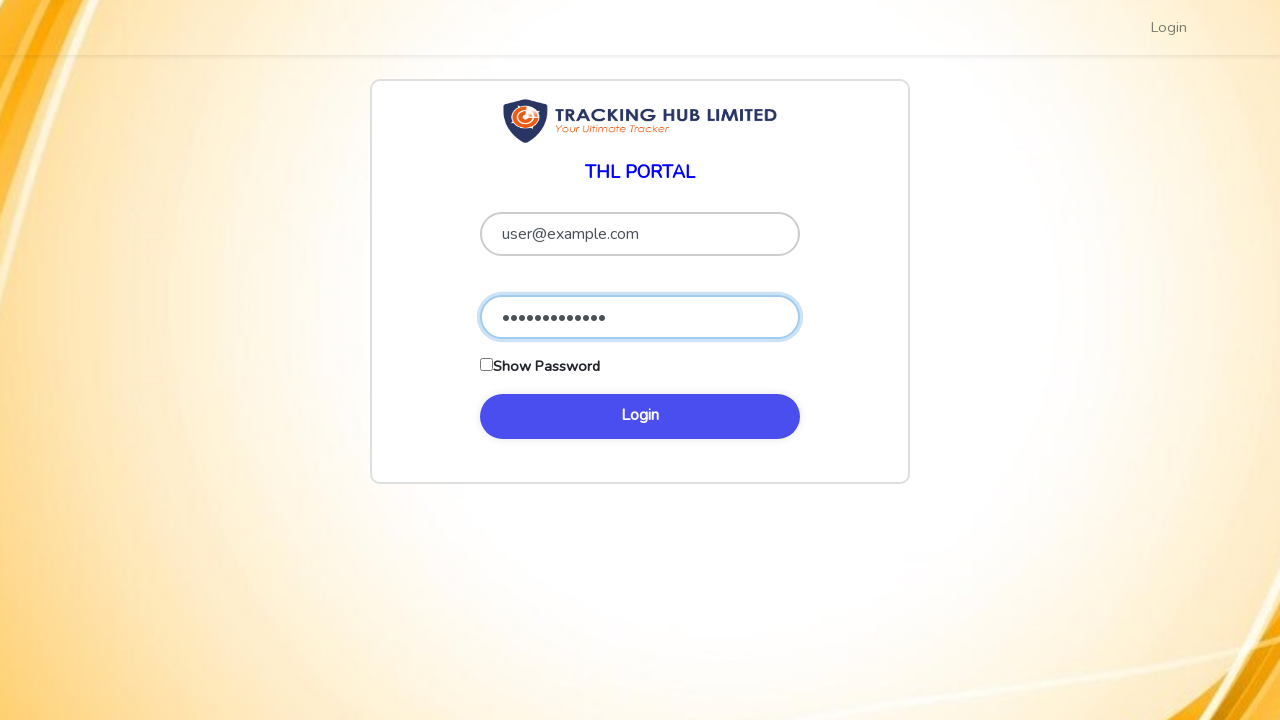